Tests handling a prompt dialog by clicking a button, entering text into the prompt, and accepting it

Starting URL: https://www.techlearn.in/code/prompt-dialog-box/

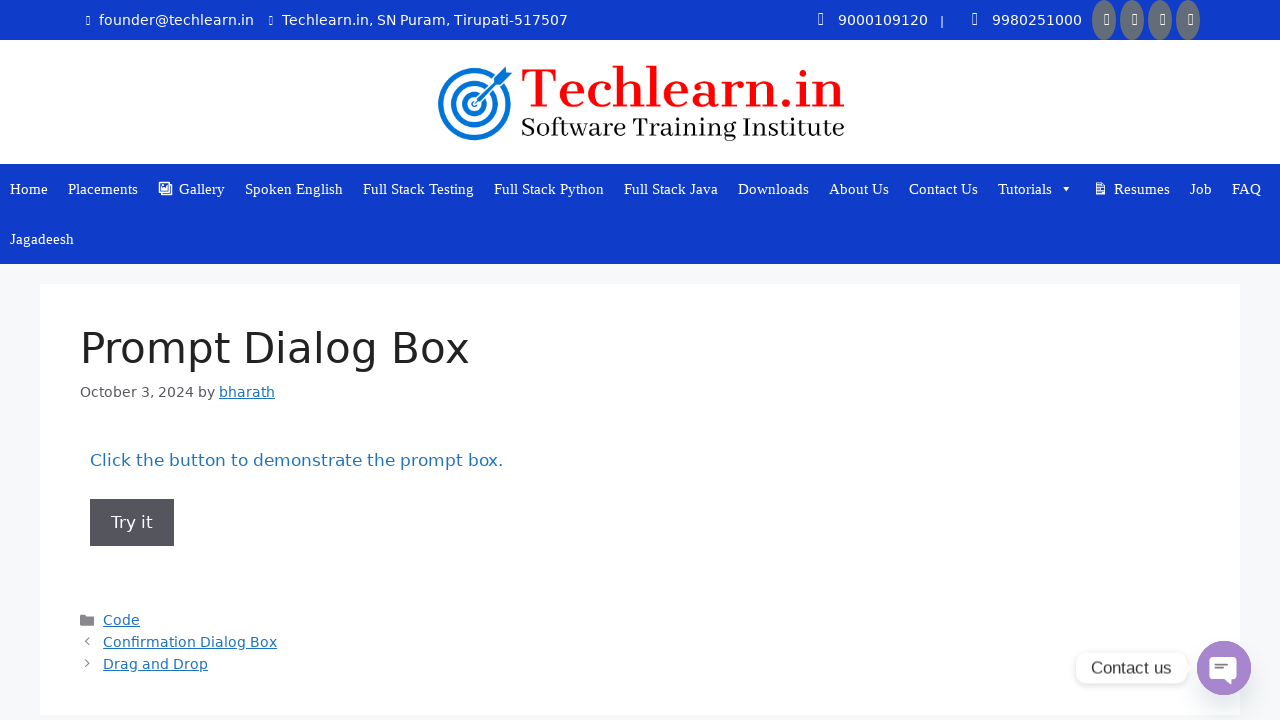

Set up dialog handler to accept prompt with text 'bhargavi'
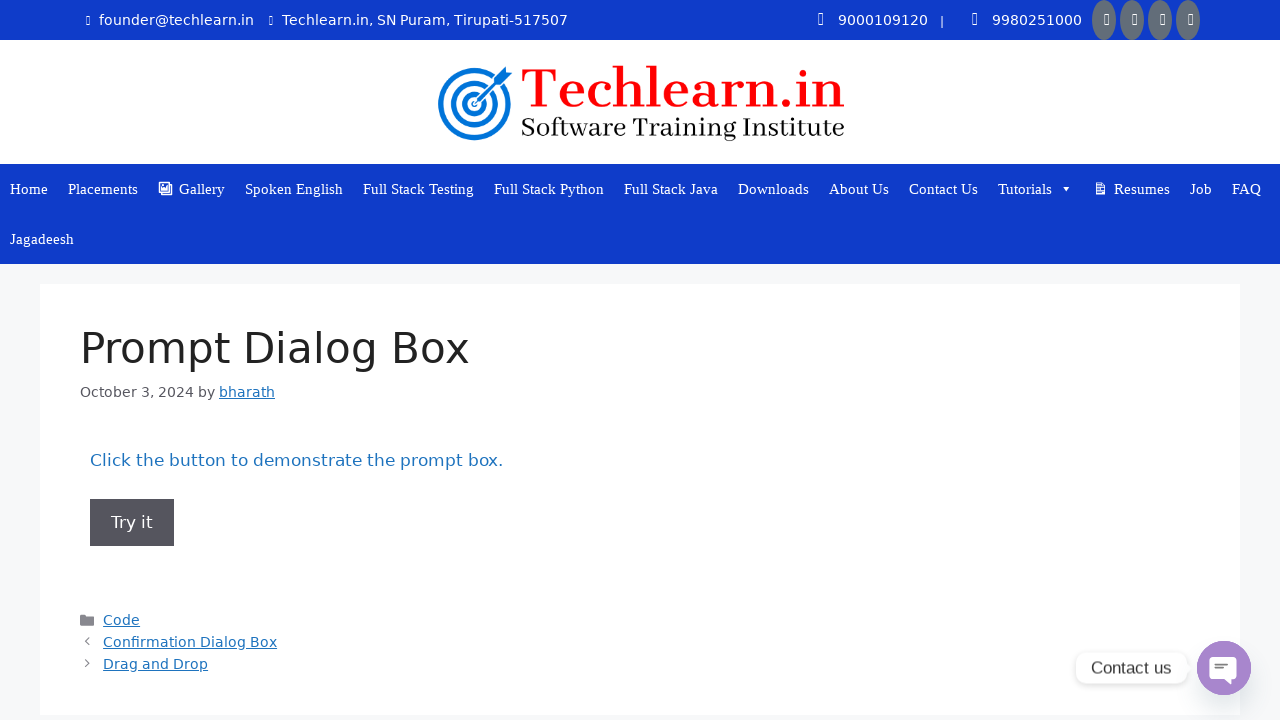

Clicked button to trigger prompt dialog at (132, 522) on xpath=//button[@onclick='myFunction()']
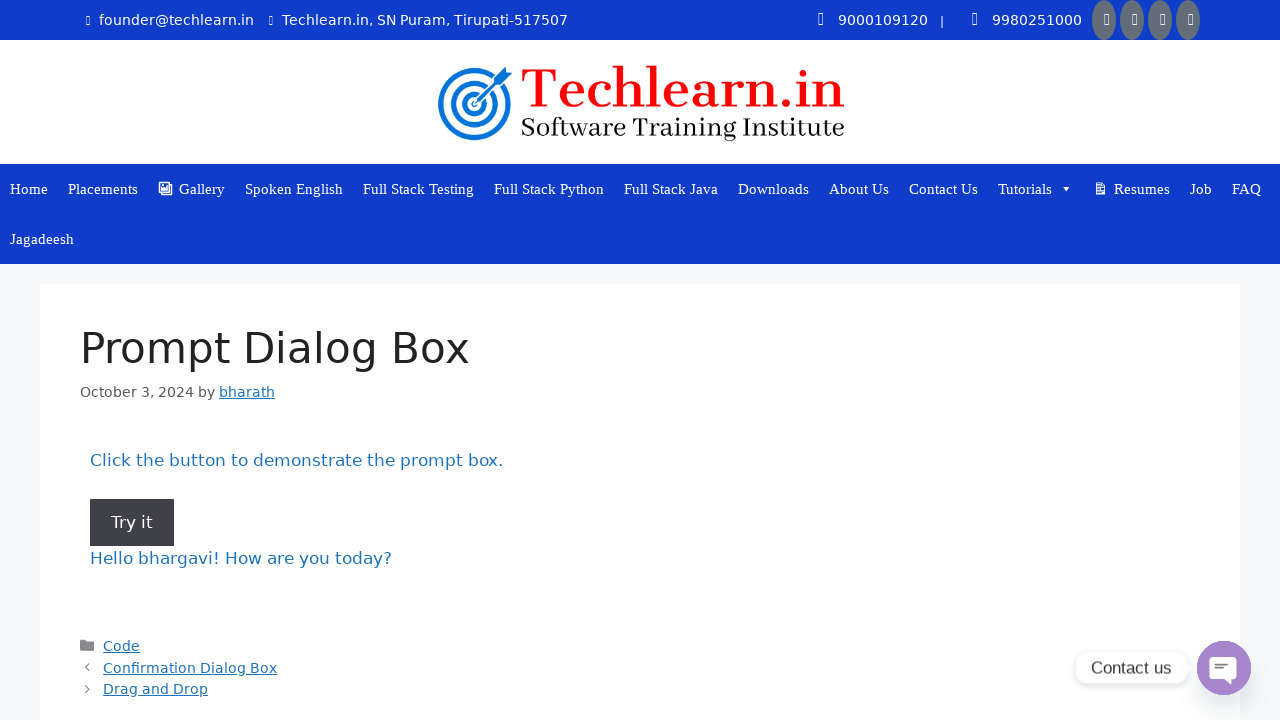

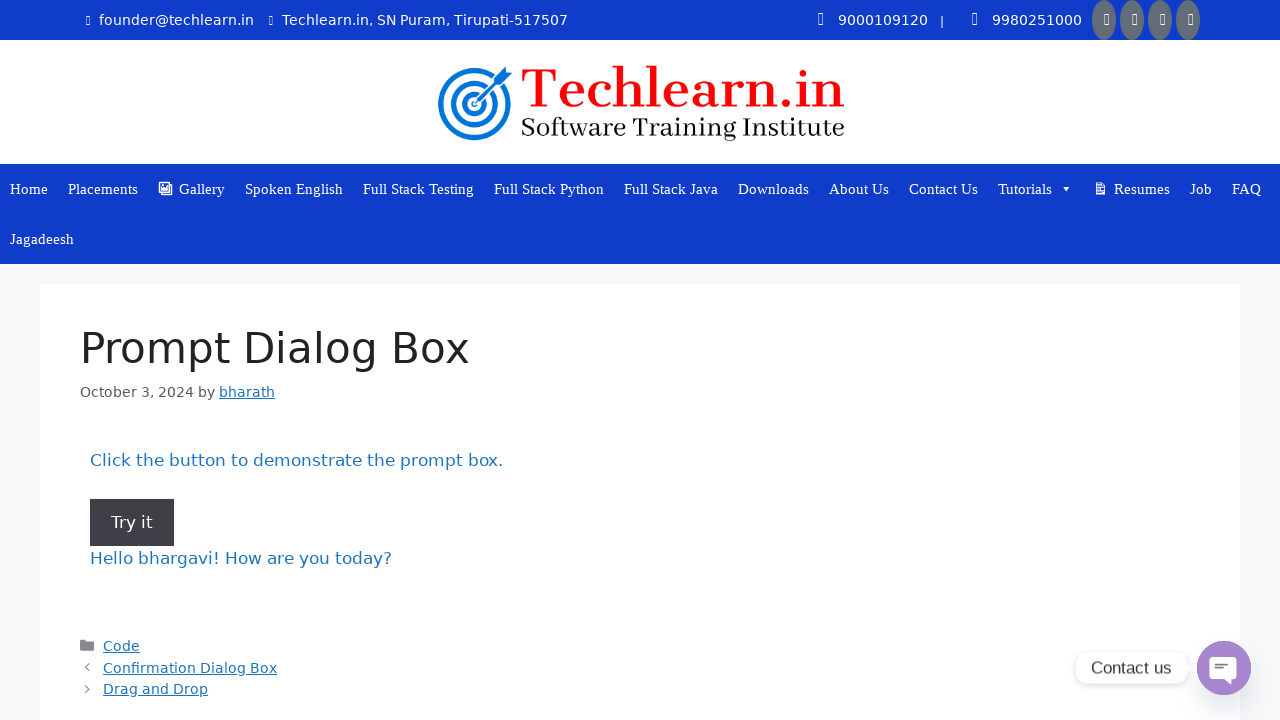